Tests keyboard input functionality by sending a space key press and verifying the result message

Starting URL: http://the-internet.herokuapp.com/key_presses

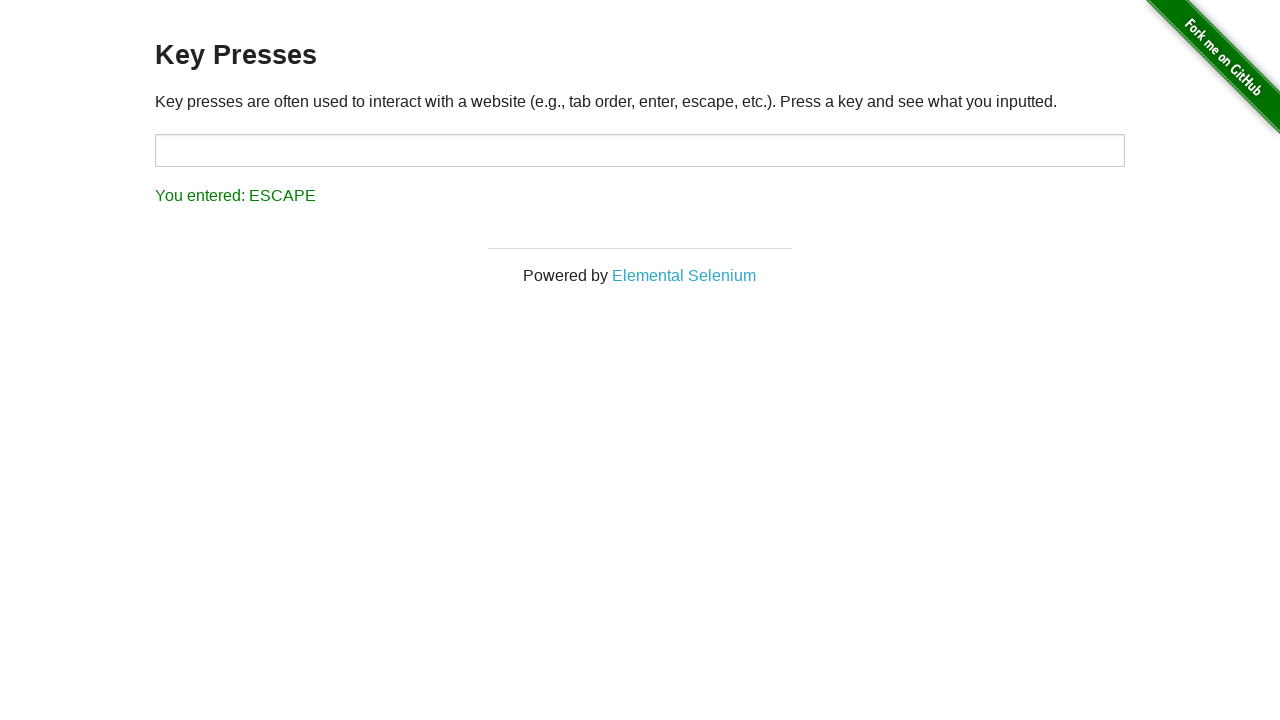

Pressed space key in target input field on #target
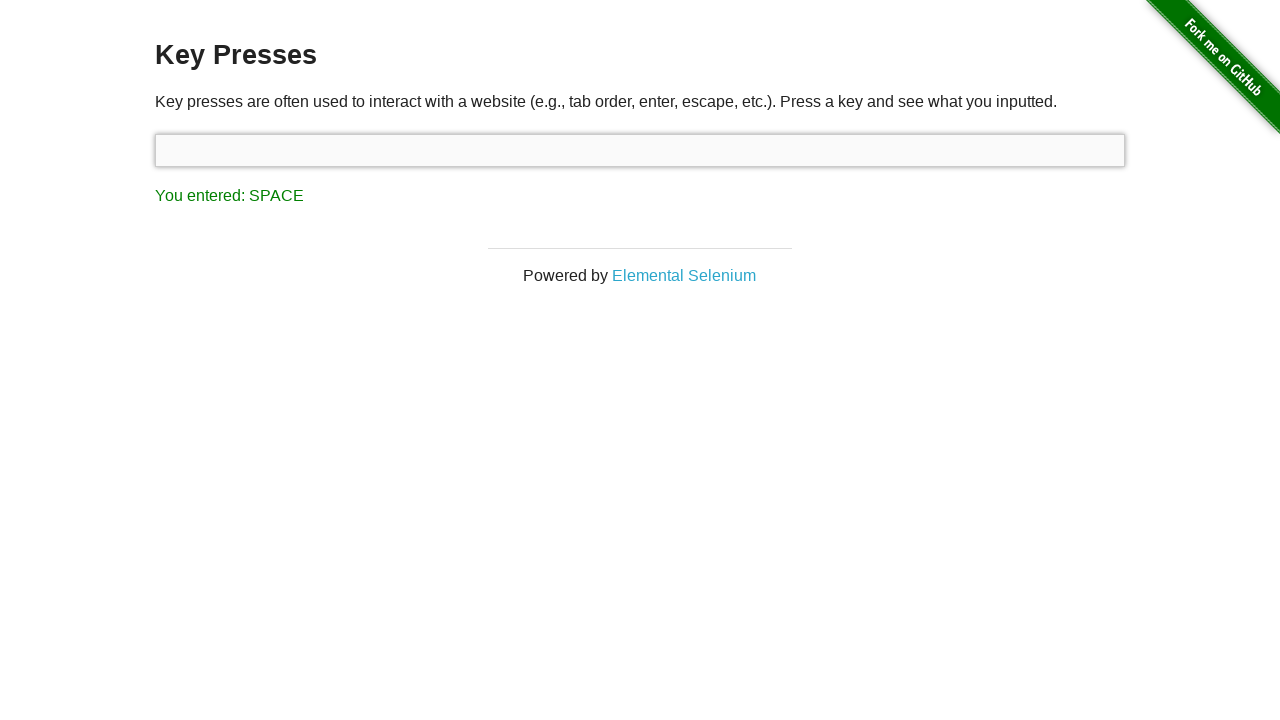

Retrieved result message text content
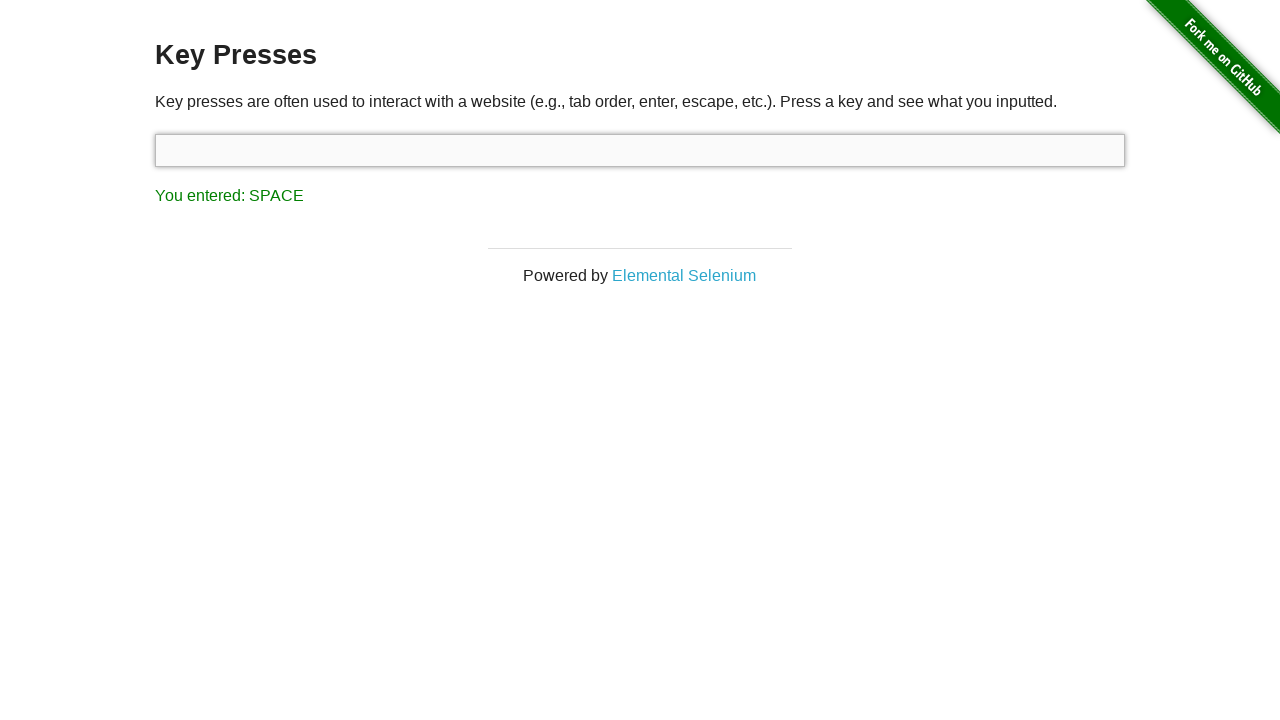

Verified result message displays 'You entered: SPACE'
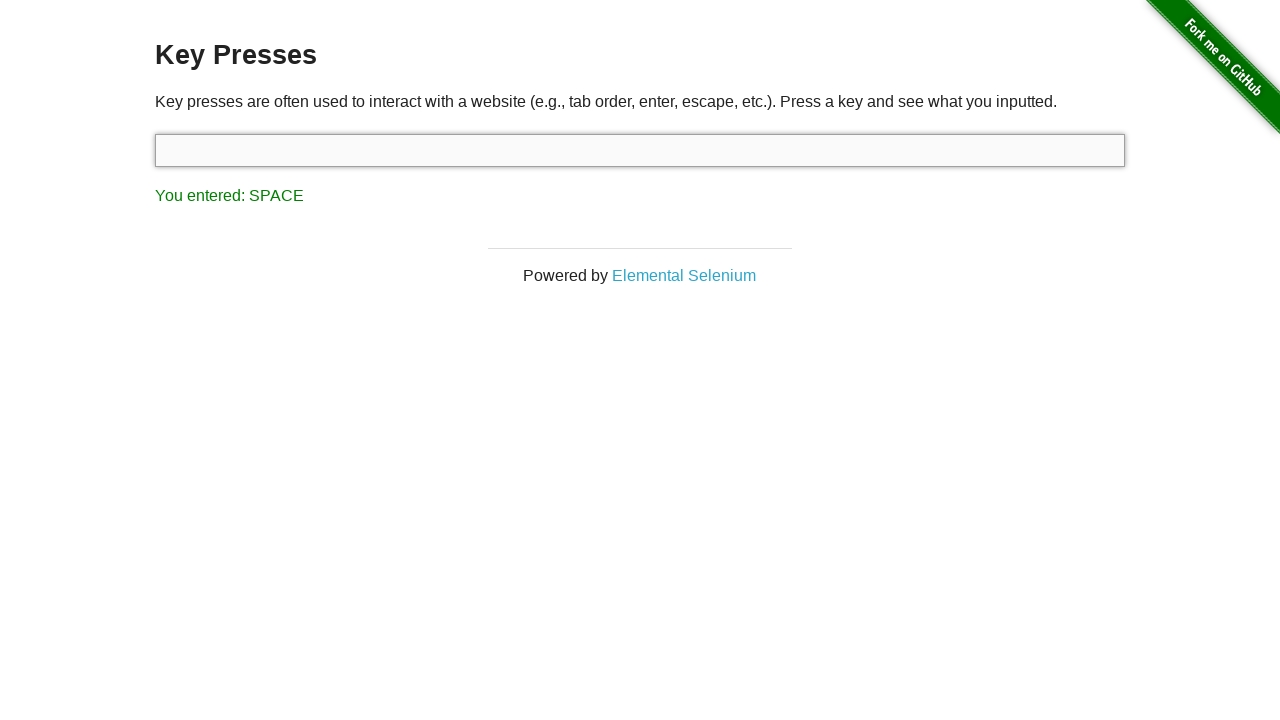

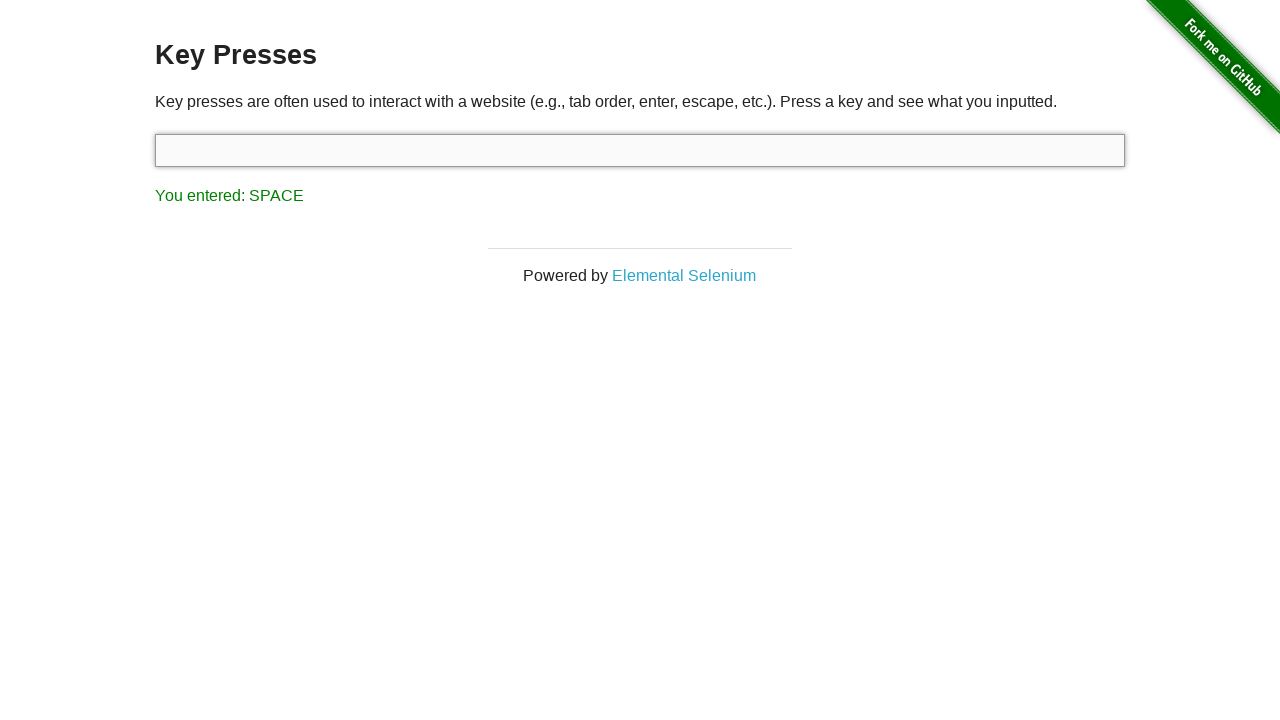